Randomly selects and toggles checkboxes, clicking Friday checkbox three times

Starting URL: http://samples.gwtproject.org/samples/Showcase/Showcase.html#!CwCheckBox

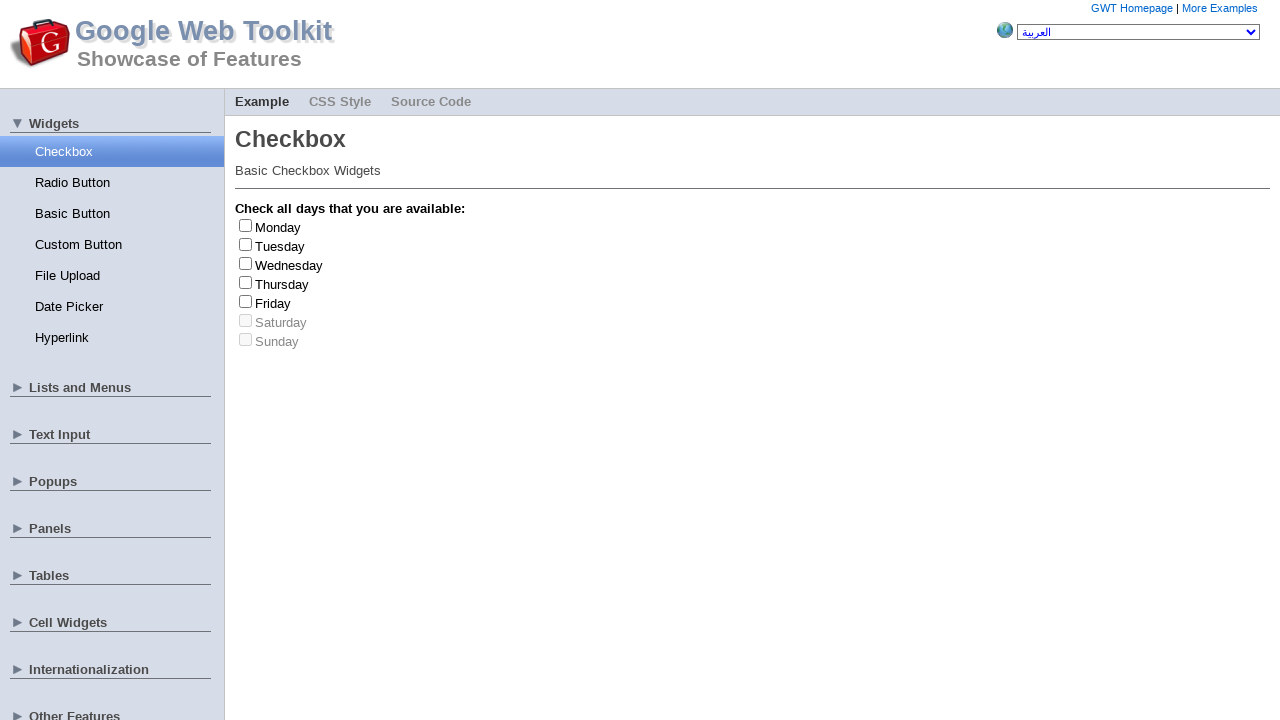

Waited for checkboxes to load
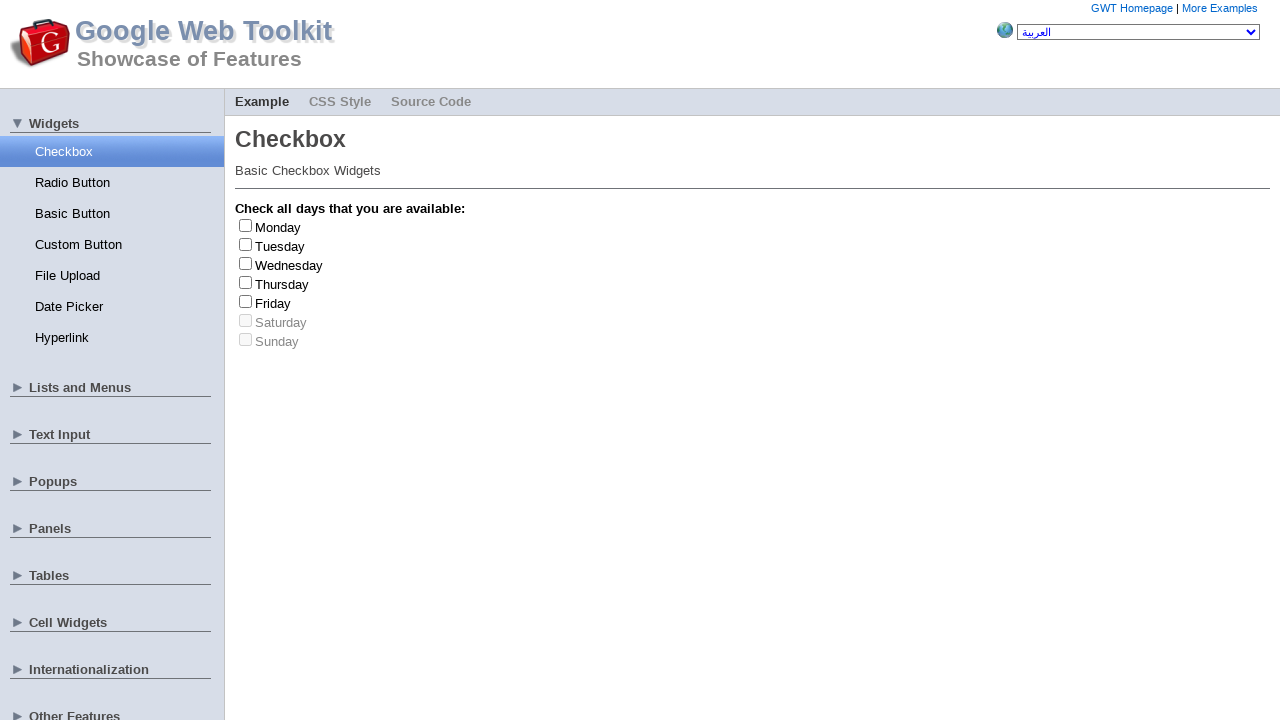

Retrieved all checkboxes from the page
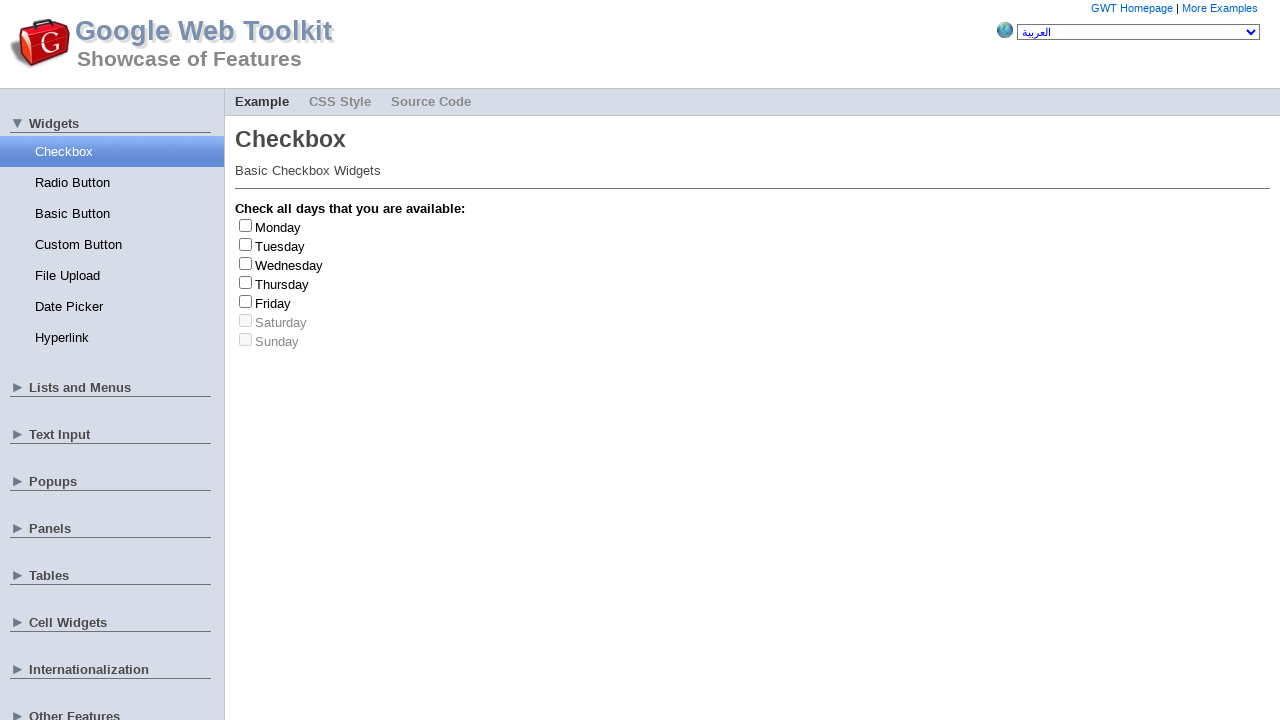

Randomly clicked checkbox at index 0
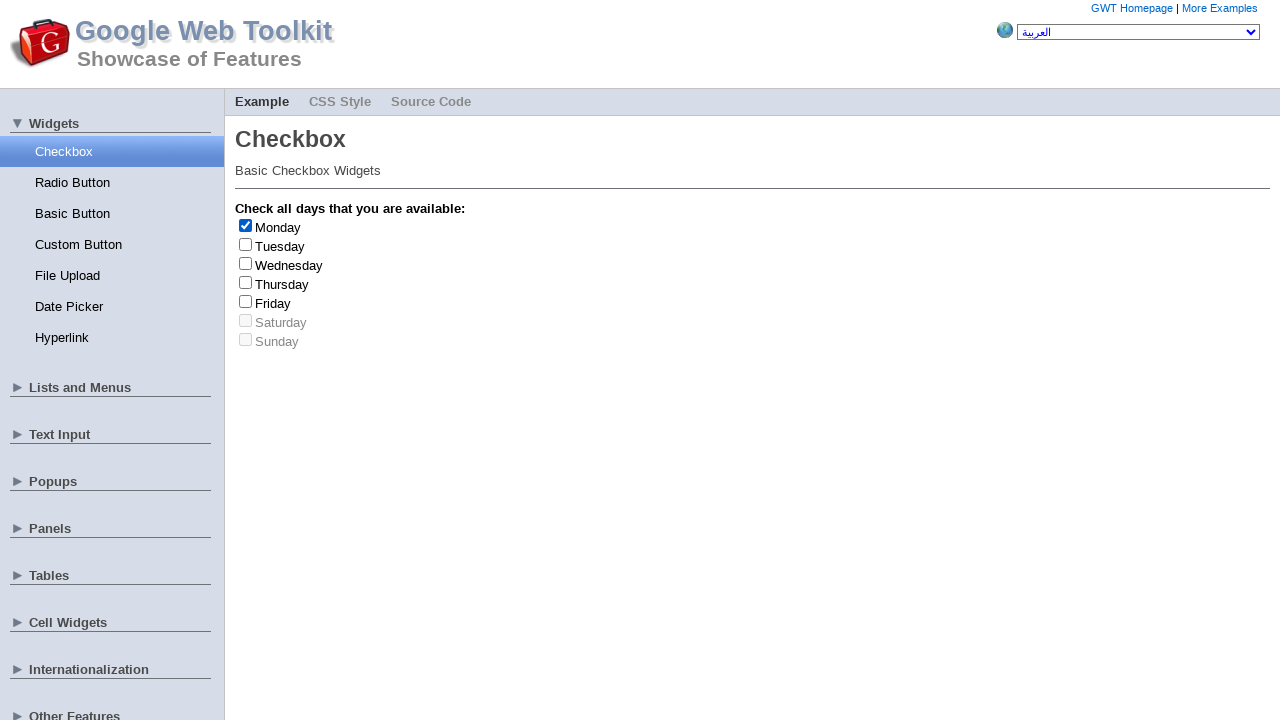

Clicked Friday checkbox (click 1 of 3)
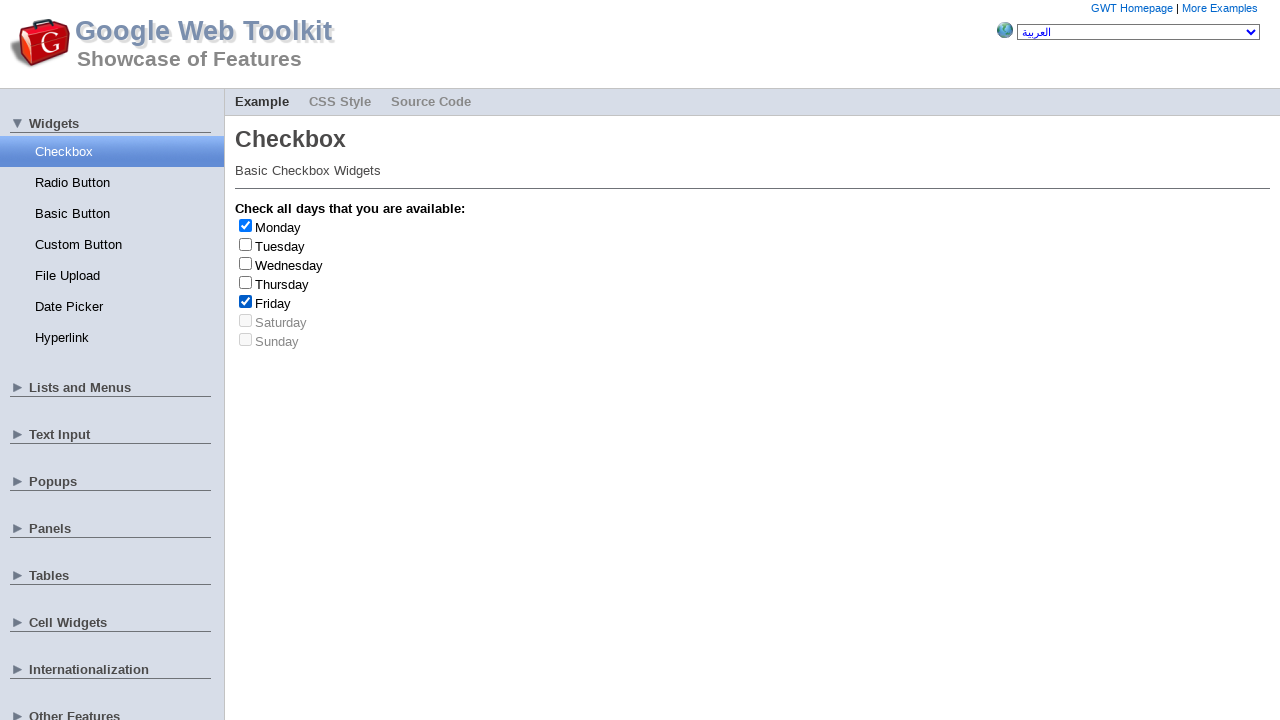

Clicked Friday checkbox (click 2 of 3)
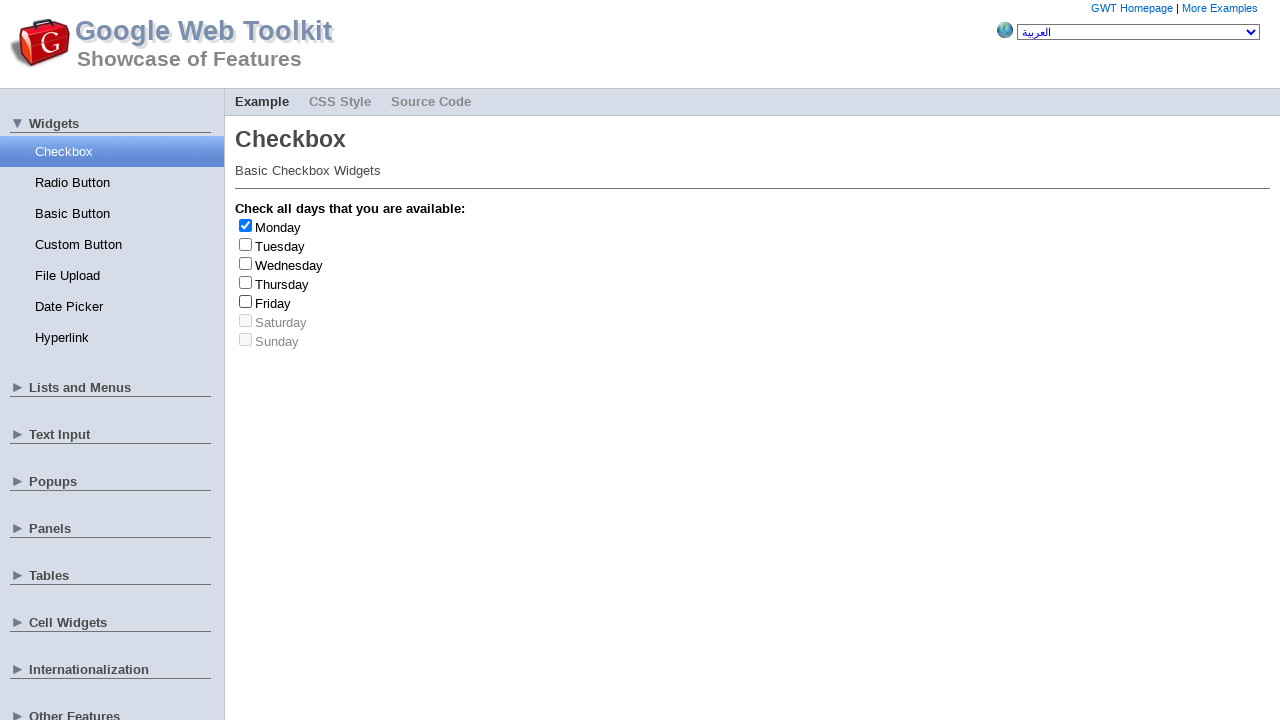

Clicked Friday checkbox (click 3 of 3)
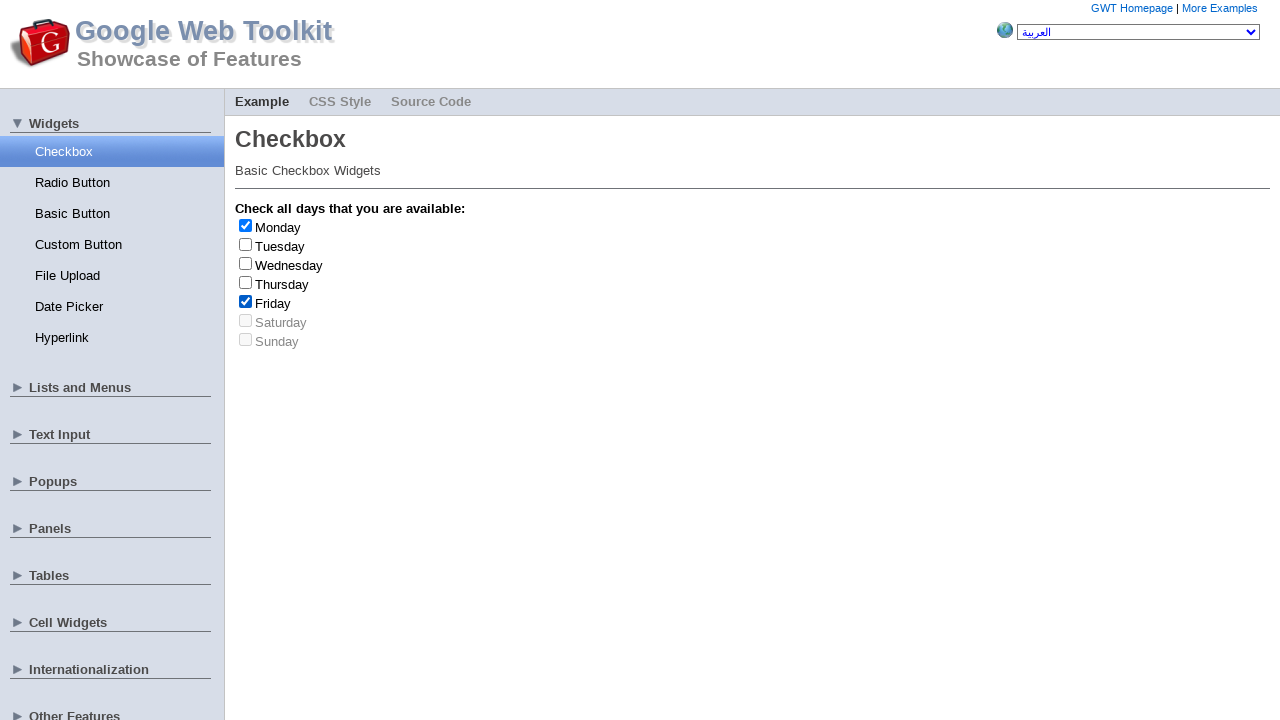

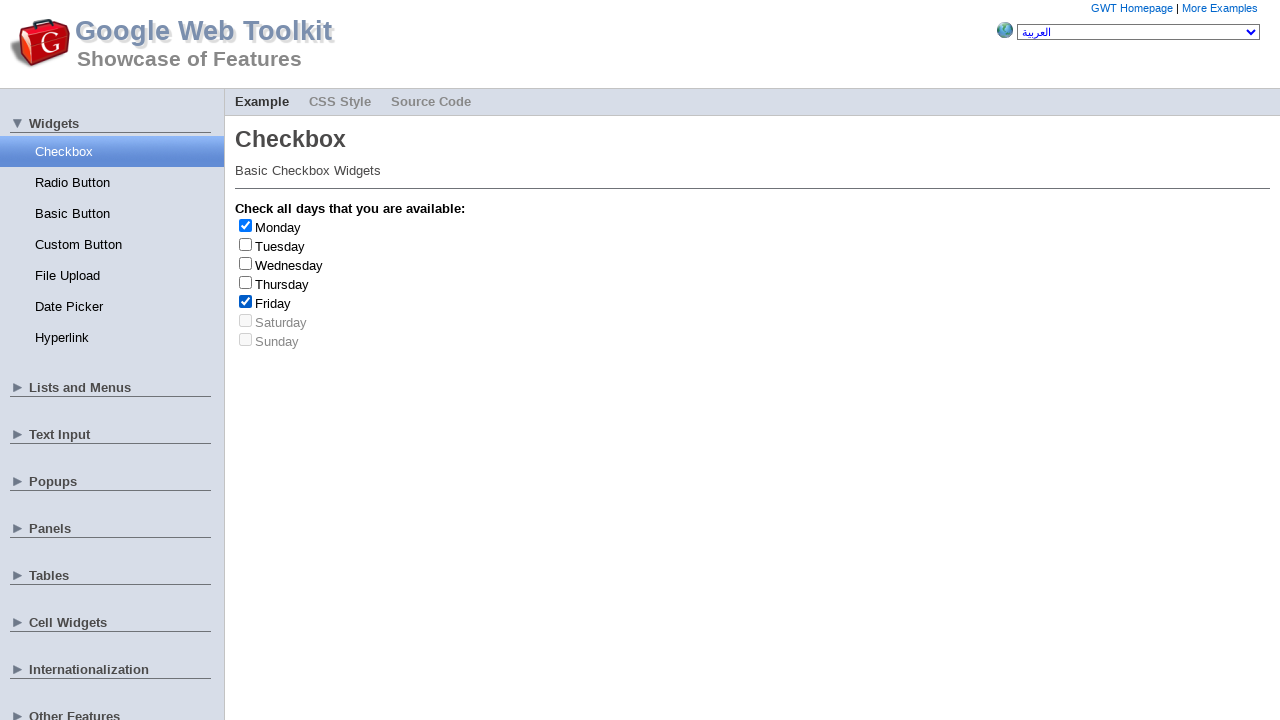